Navigates to a Spotify track page and verifies that the track information section loads successfully

Starting URL: https://open.spotify.com/track/4cOdK2wGLETKBW3PvgPWqT

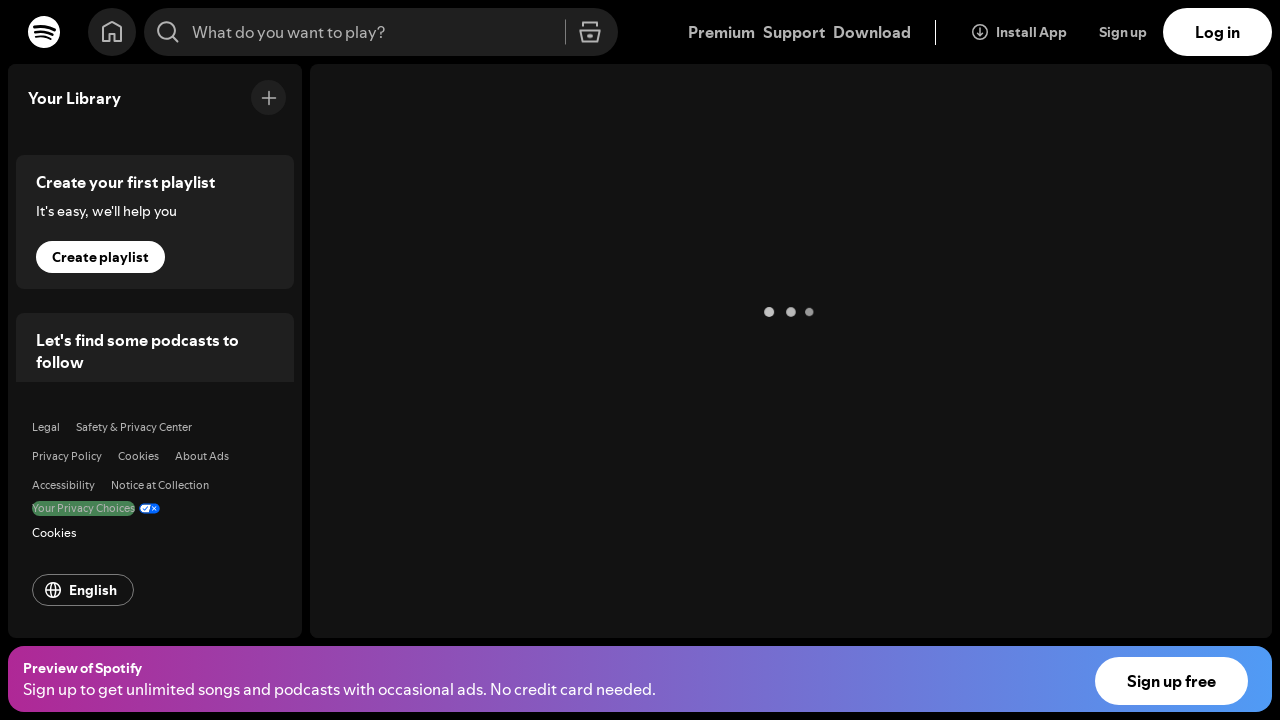

Navigated to Spotify track page
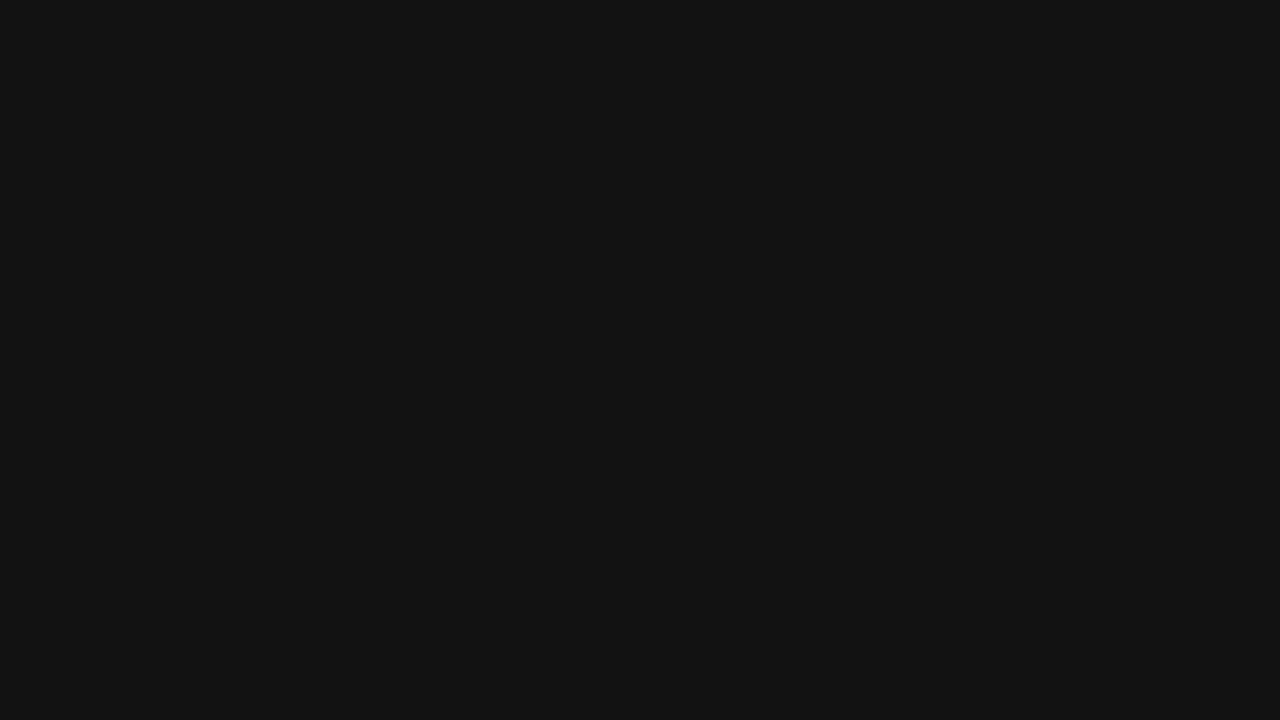

Track information section loaded successfully
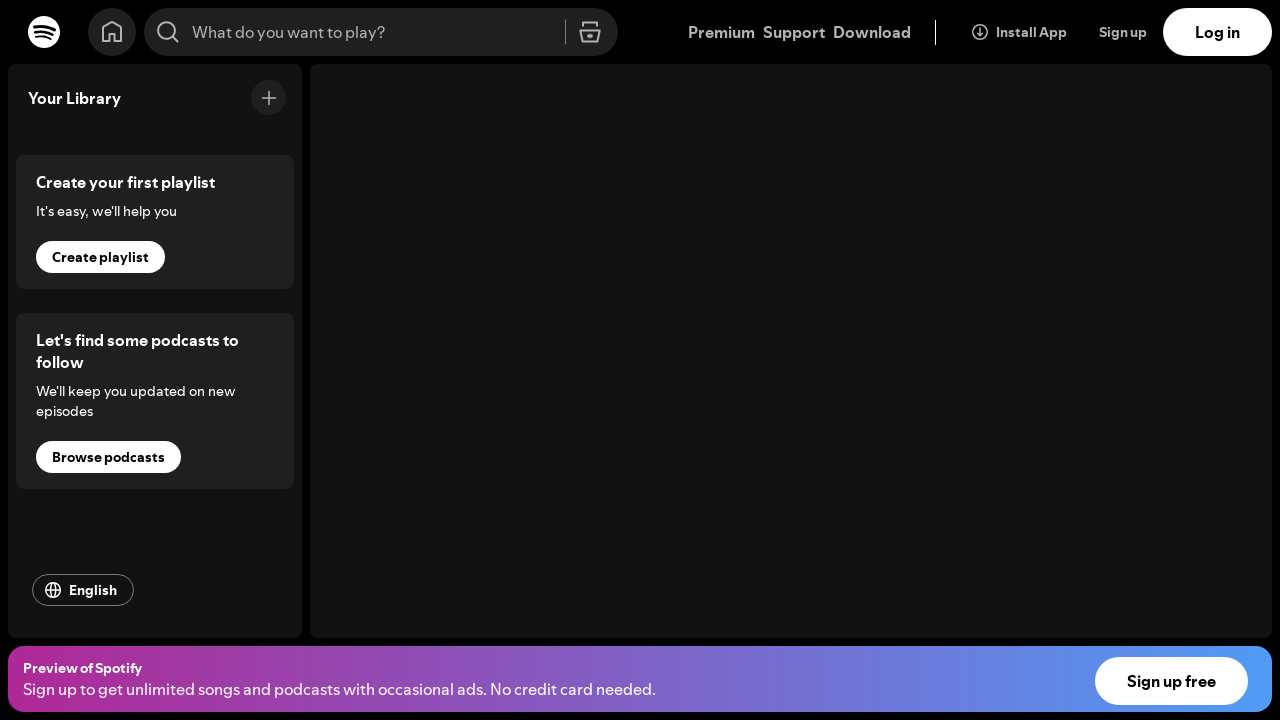

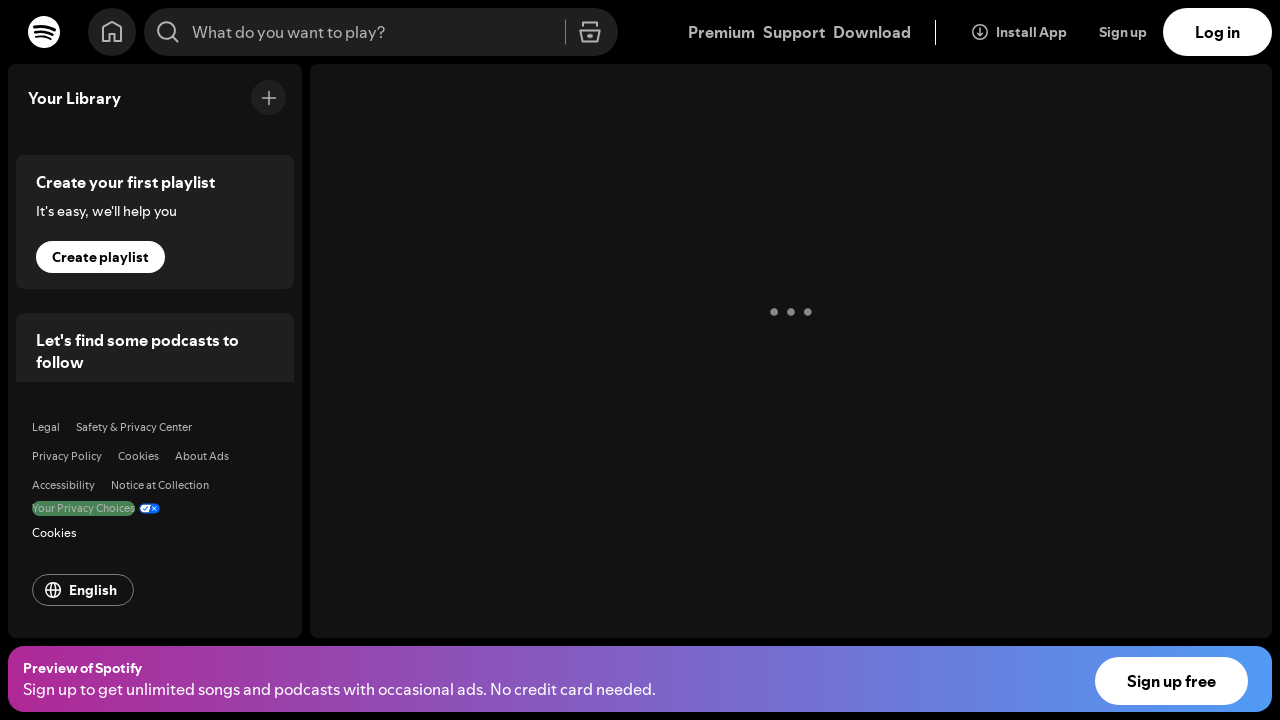